Verifies home page elements are visible and search functionality navigates properly

Starting URL: https://marsair.recruiting.thoughtworks.net/HoangPham

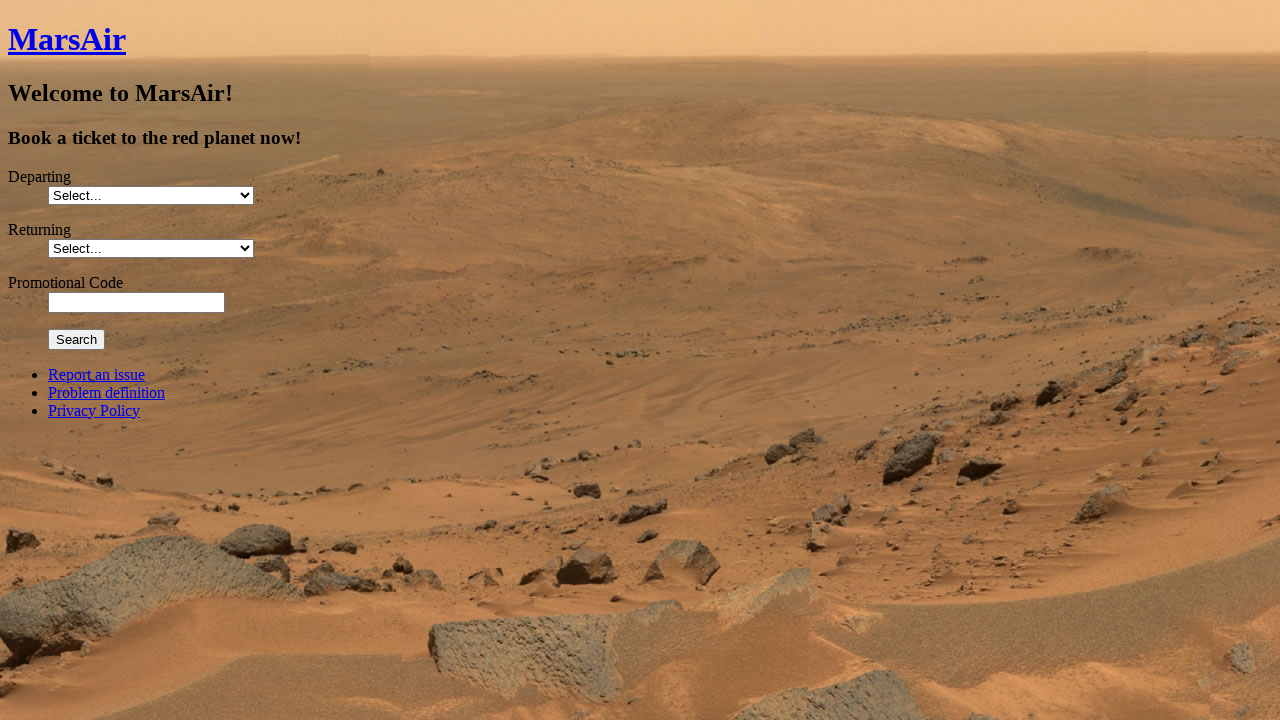

Departure select dropdown is visible
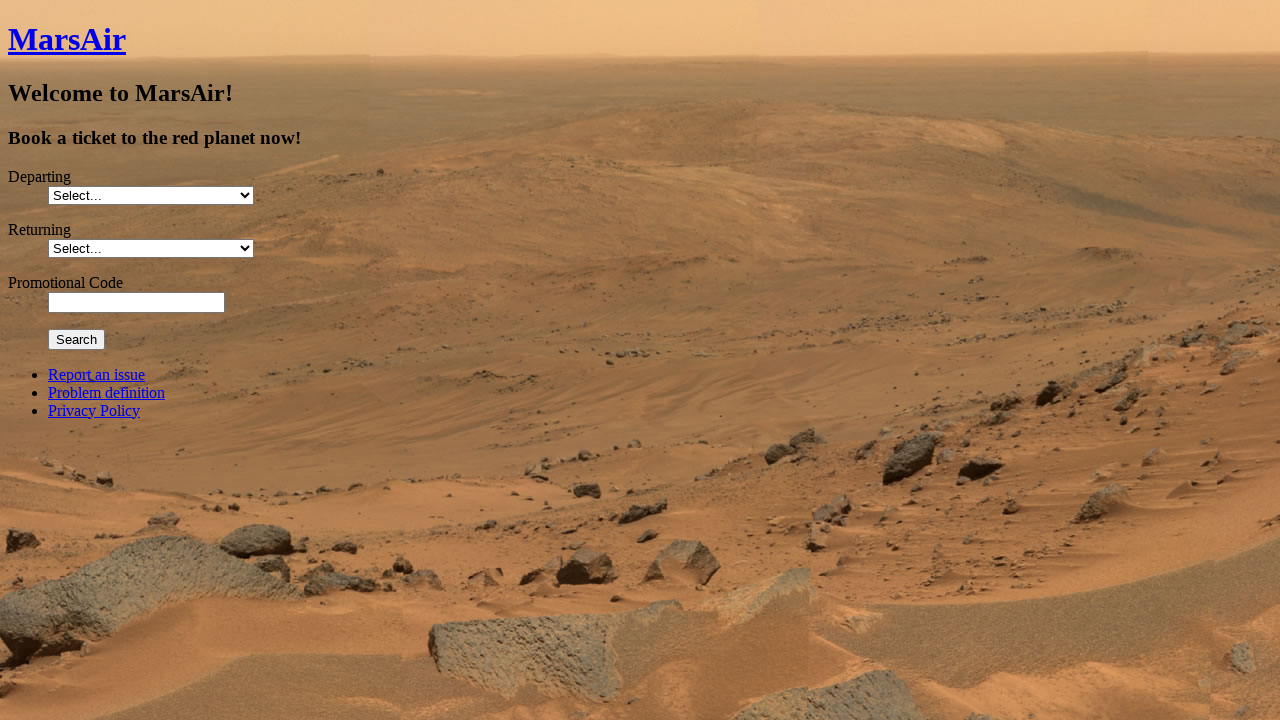

Selected 'July' as departure month on select[name="departing"]
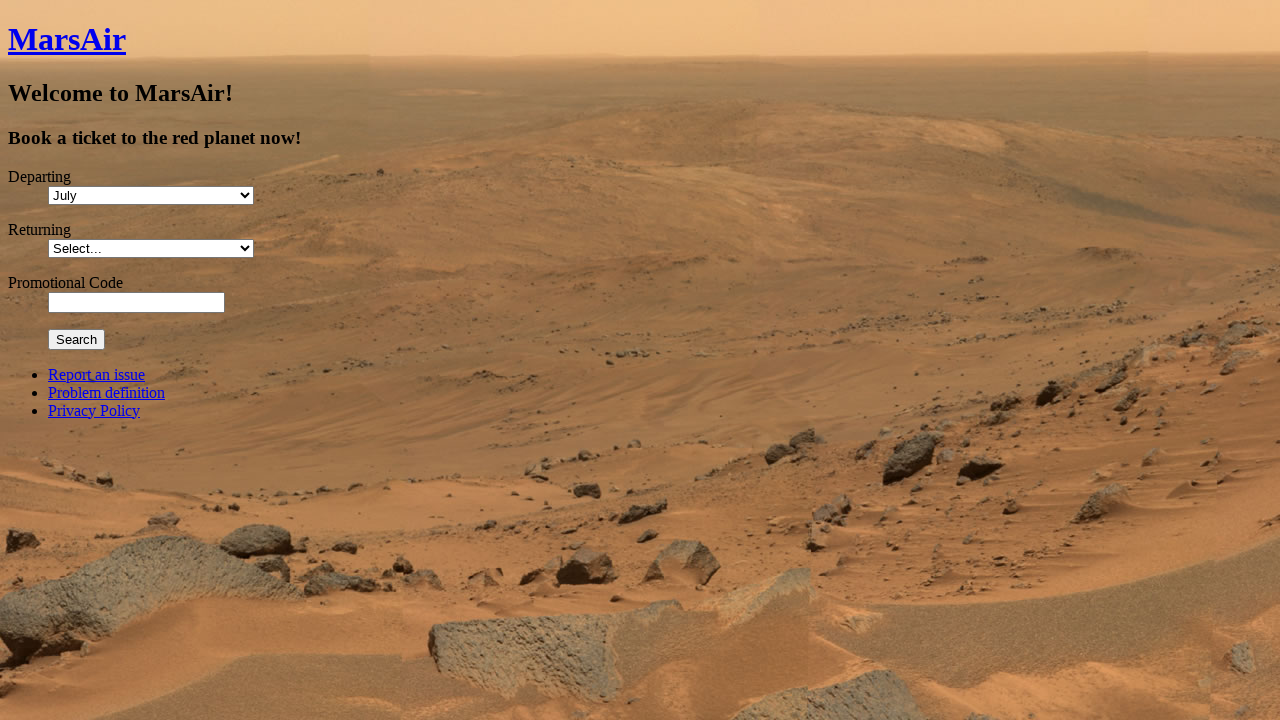

Selected 'December (next year)' as return month on select[name="returning"]
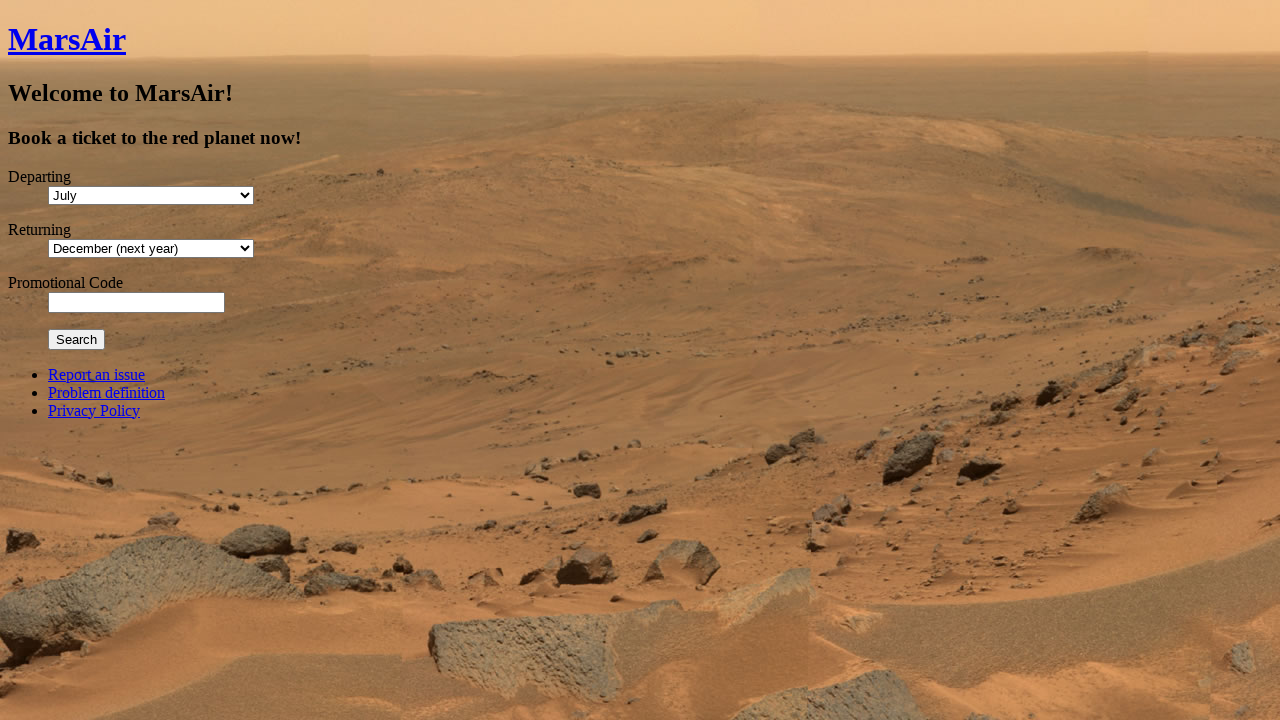

Clicked Search button to initiate flight search at (76, 339) on input[type="submit"][value="Search"]
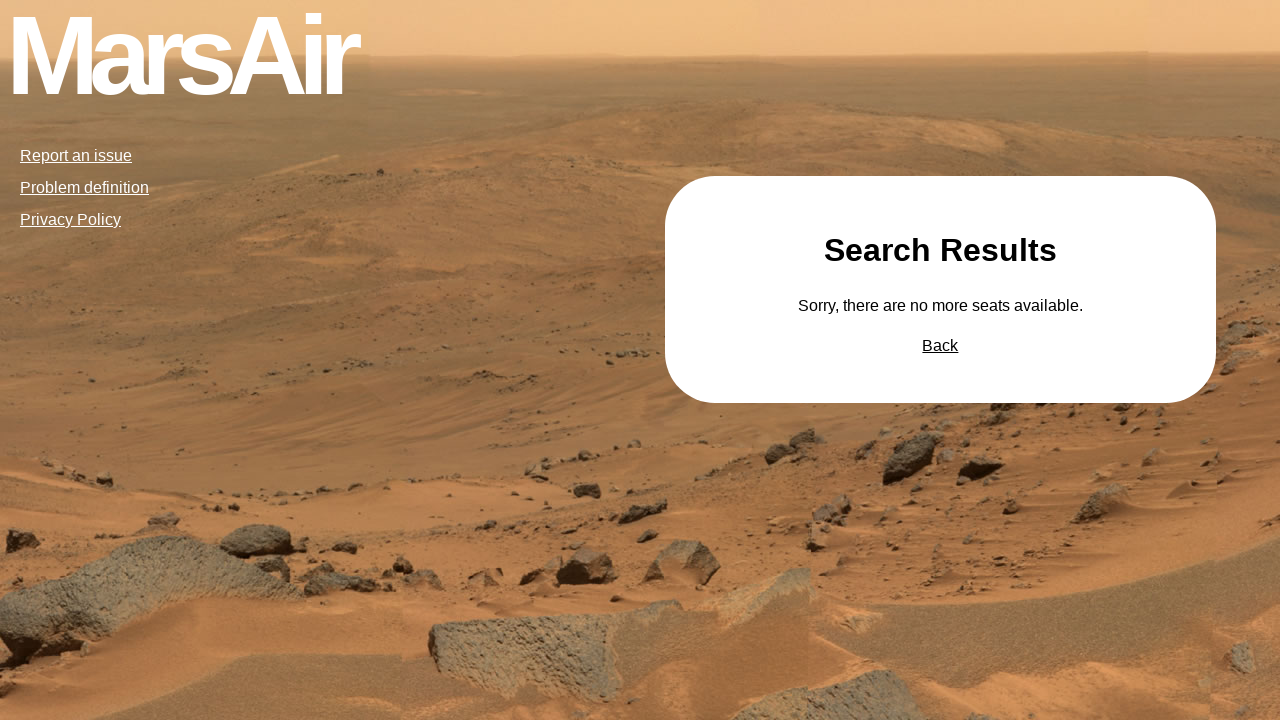

Search results page loaded successfully
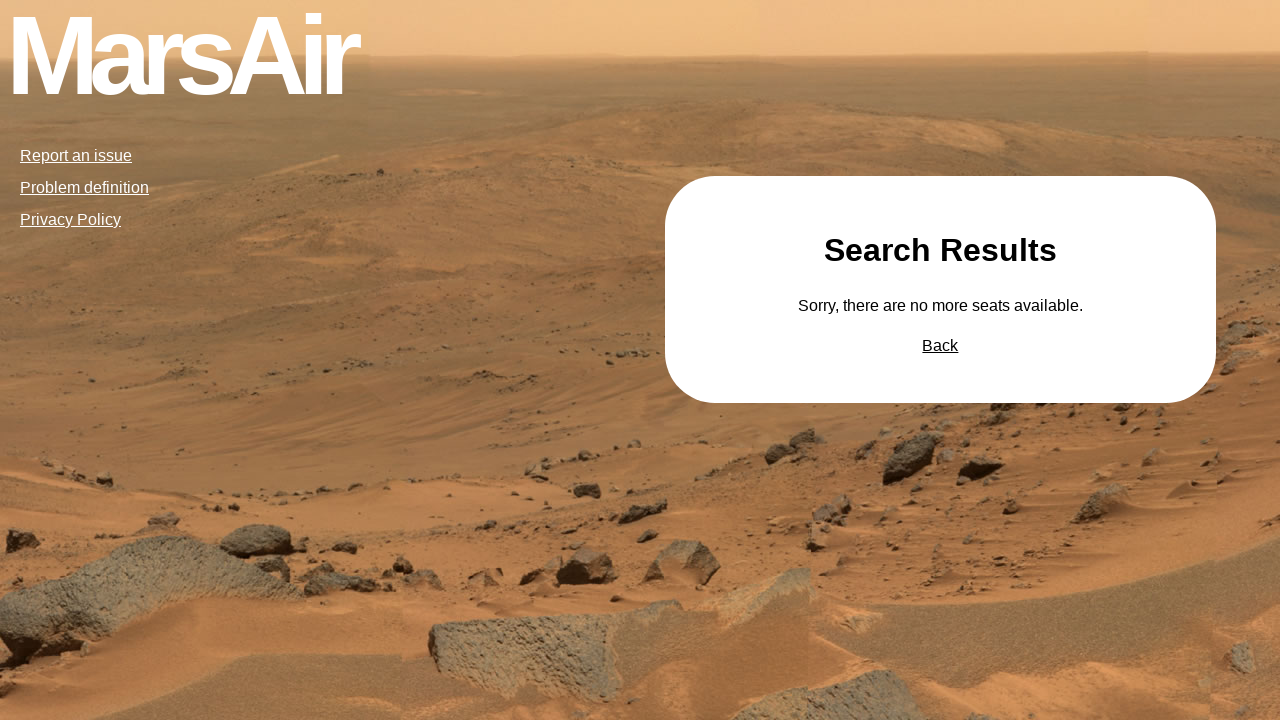

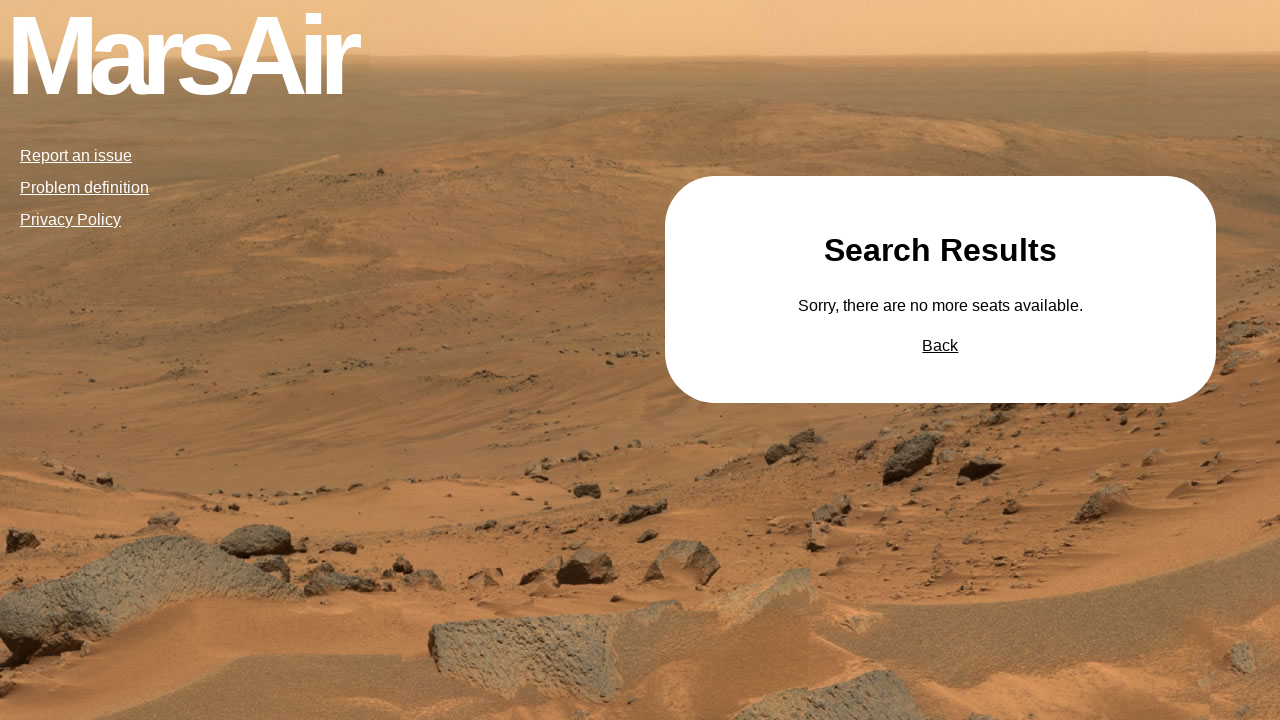